Tests marking all todo items as completed using the toggle-all checkbox

Starting URL: https://demo.playwright.dev/todomvc

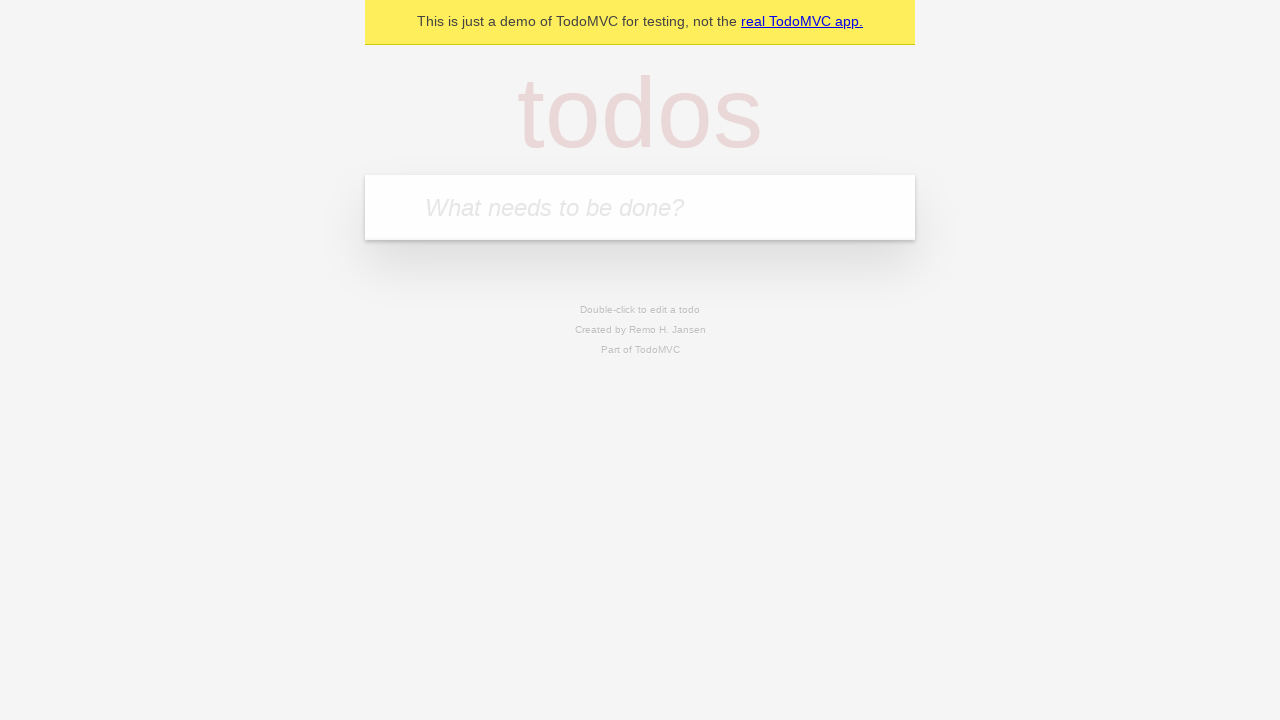

Filled new-todo input with 'buy some cheese' on .new-todo
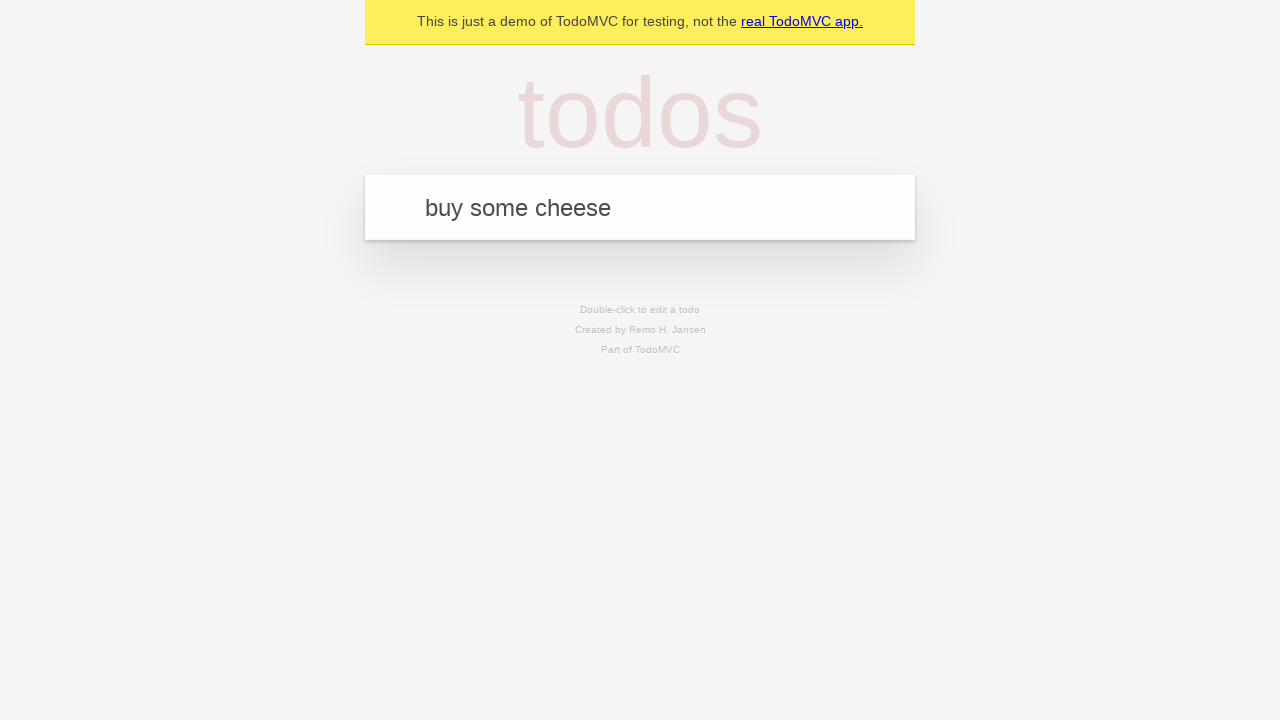

Pressed Enter to add first todo item on .new-todo
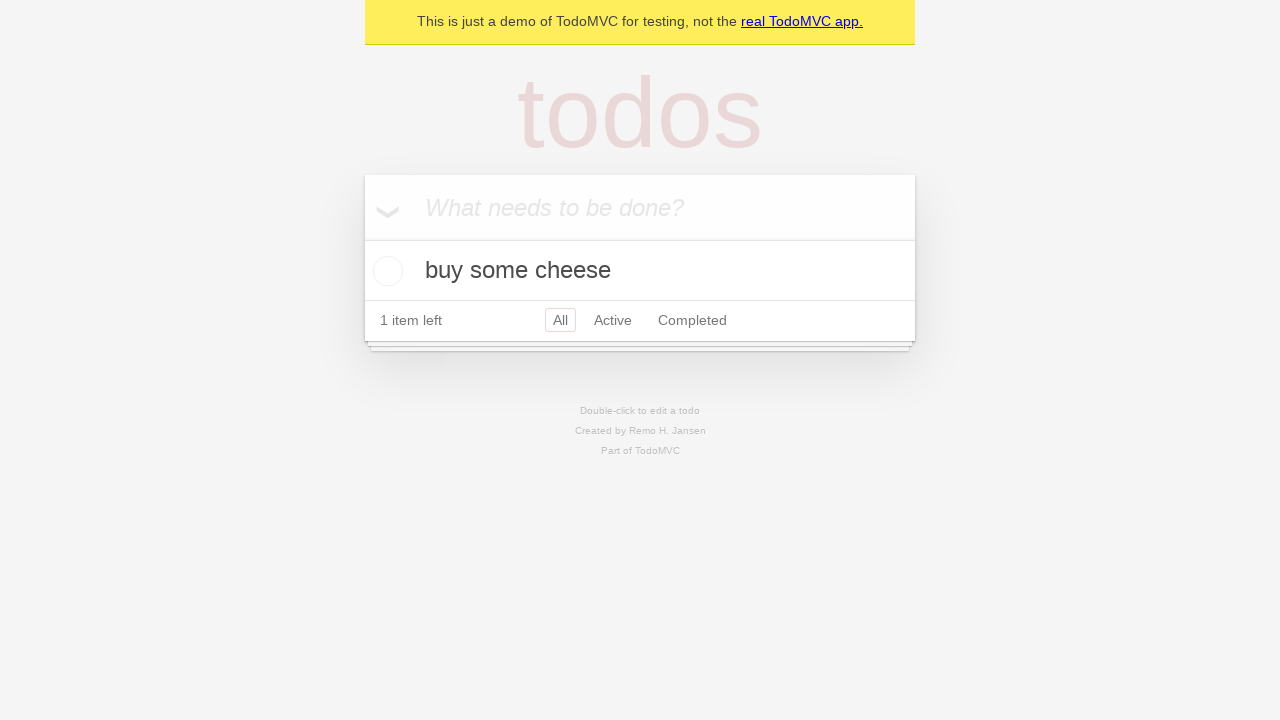

Filled new-todo input with 'feed the cat' on .new-todo
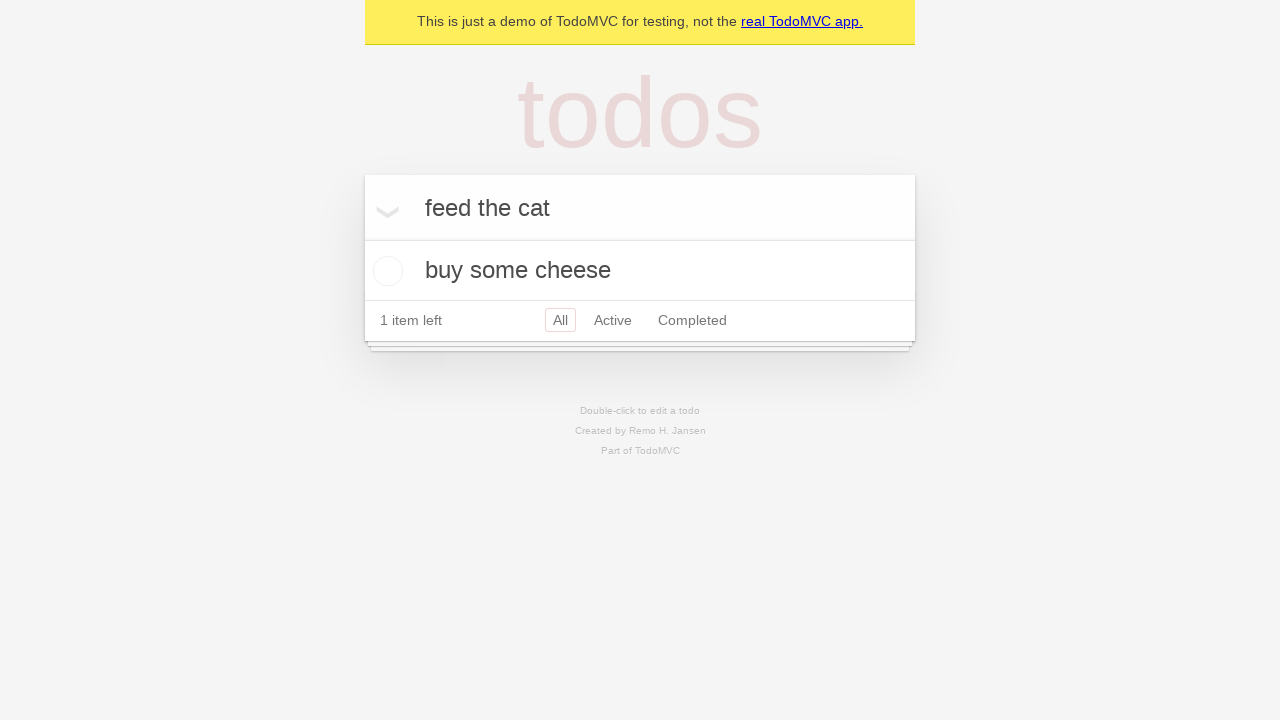

Pressed Enter to add second todo item on .new-todo
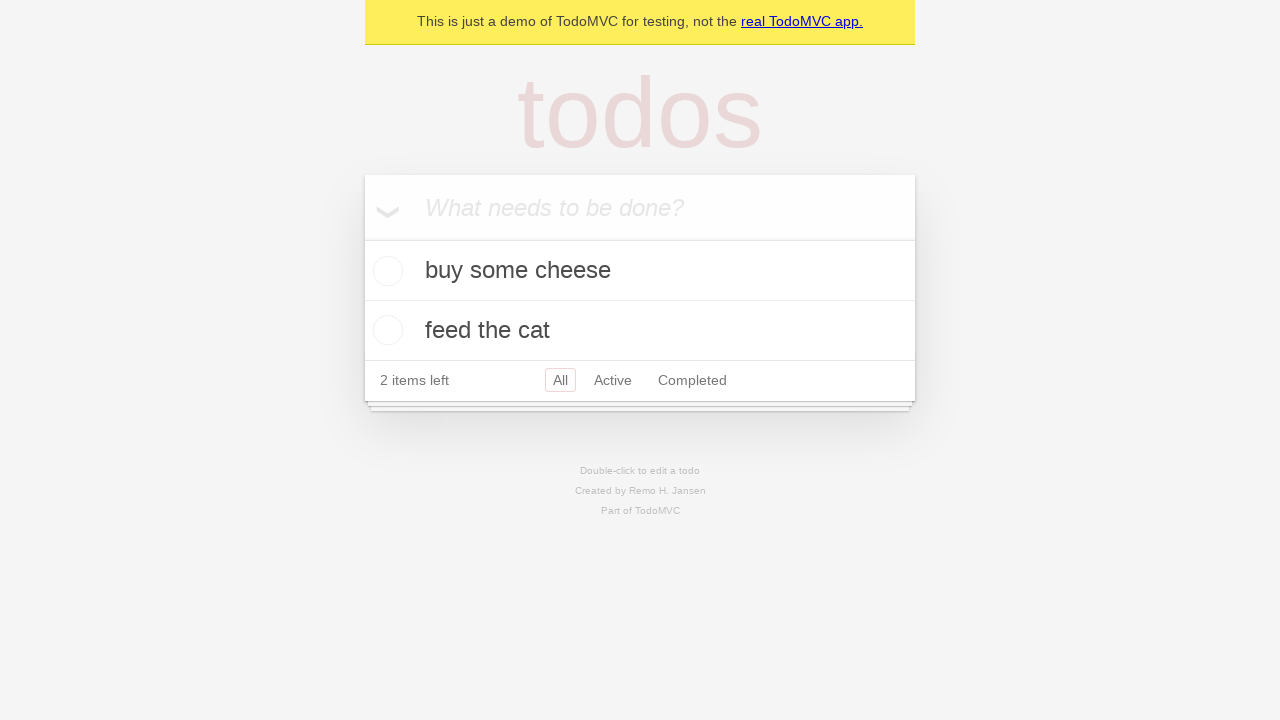

Filled new-todo input with 'book a doctors appointment' on .new-todo
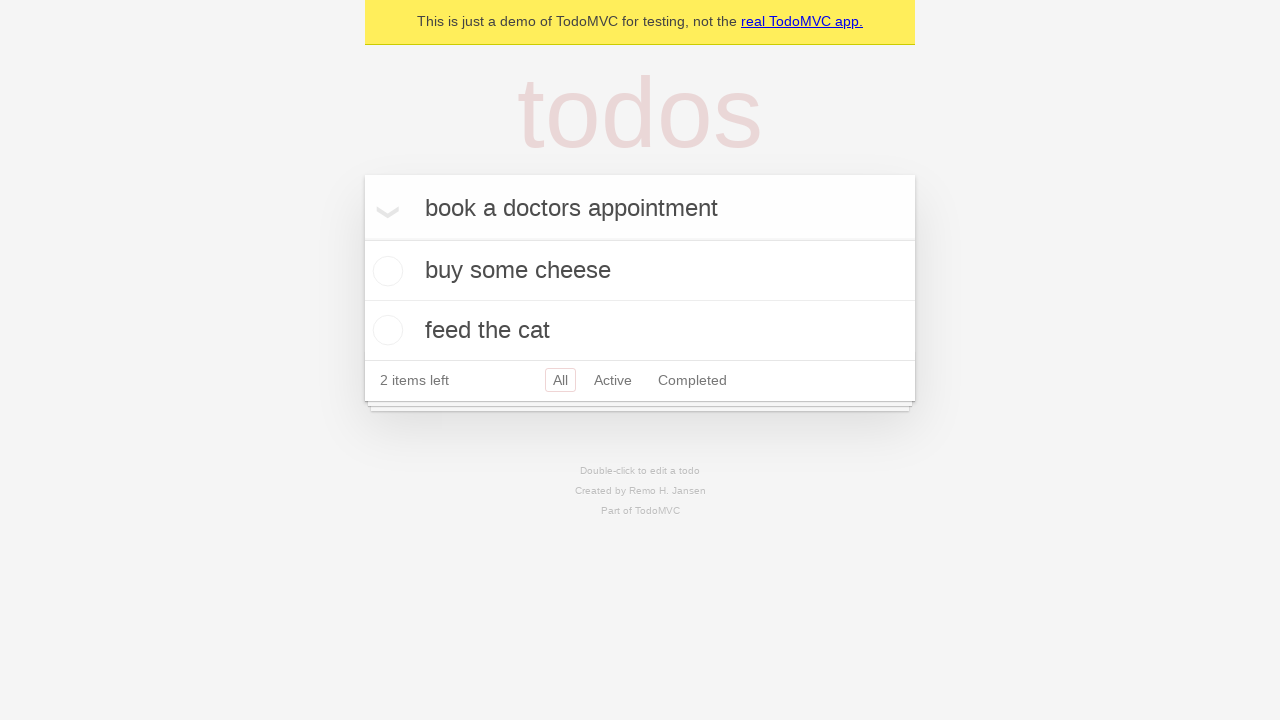

Pressed Enter to add third todo item on .new-todo
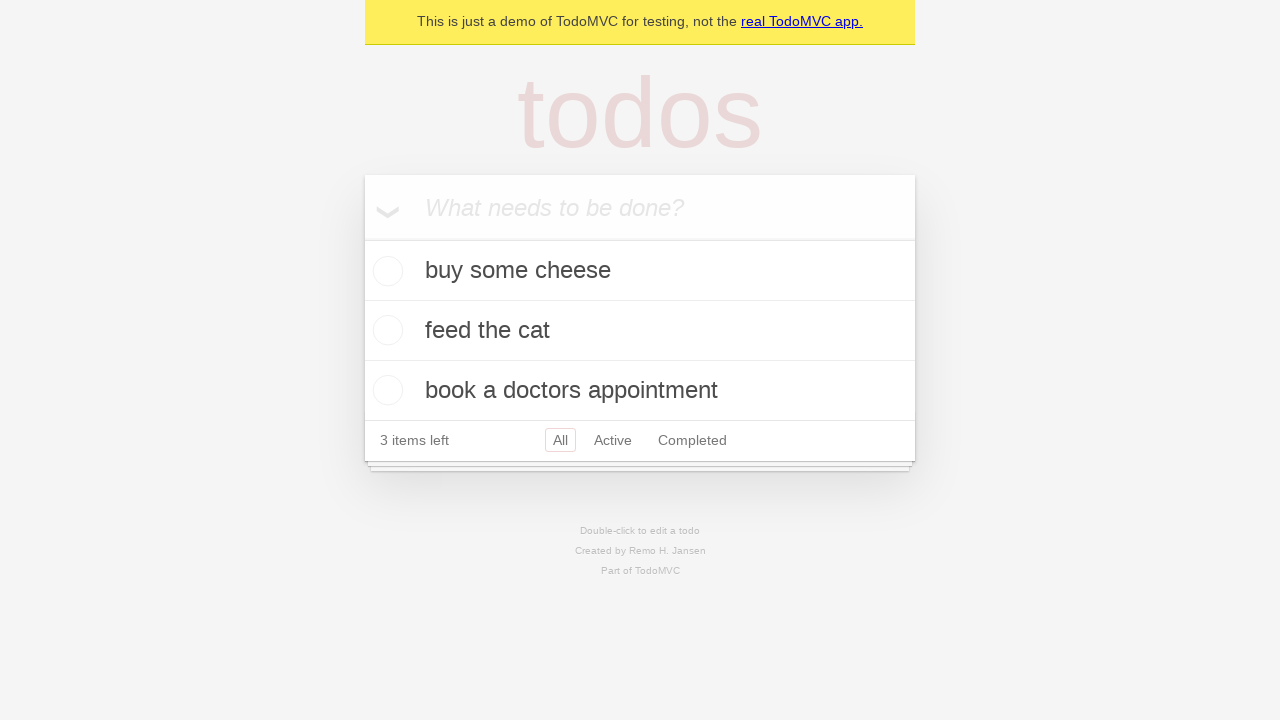

Waited for all three todo items to appear in the list
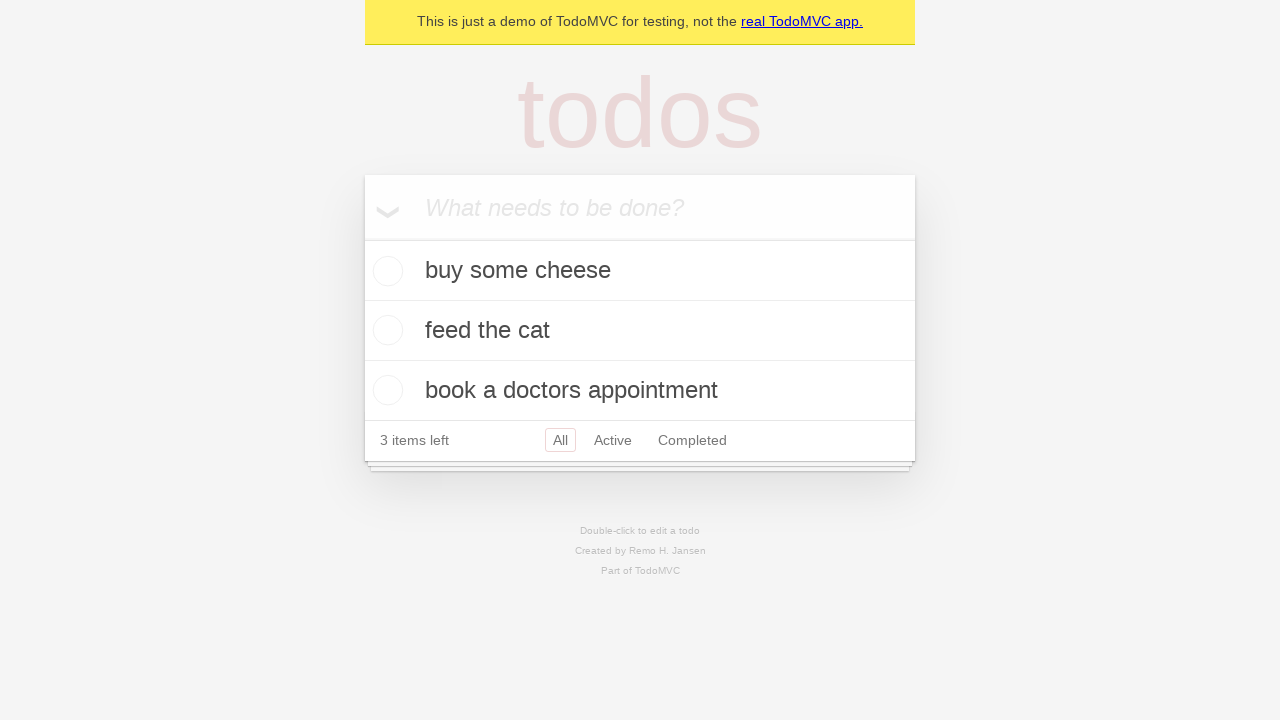

Clicked toggle-all checkbox to mark all items as completed at (362, 238) on .toggle-all
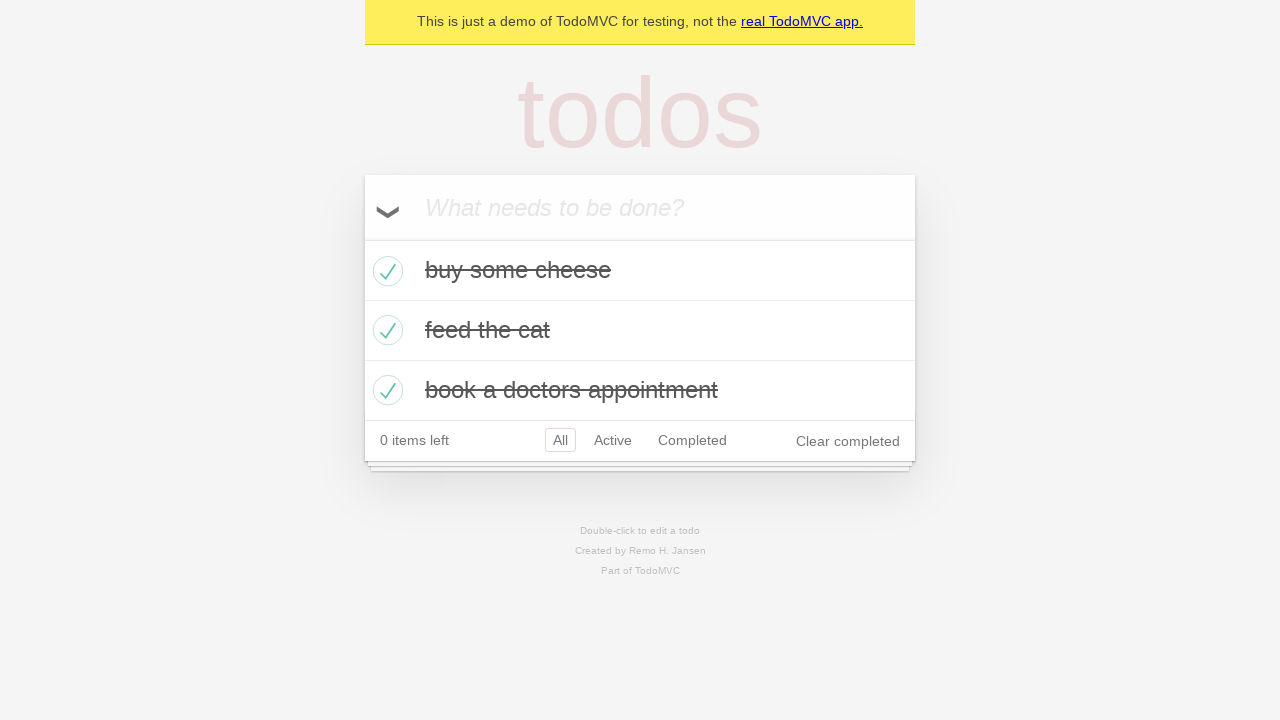

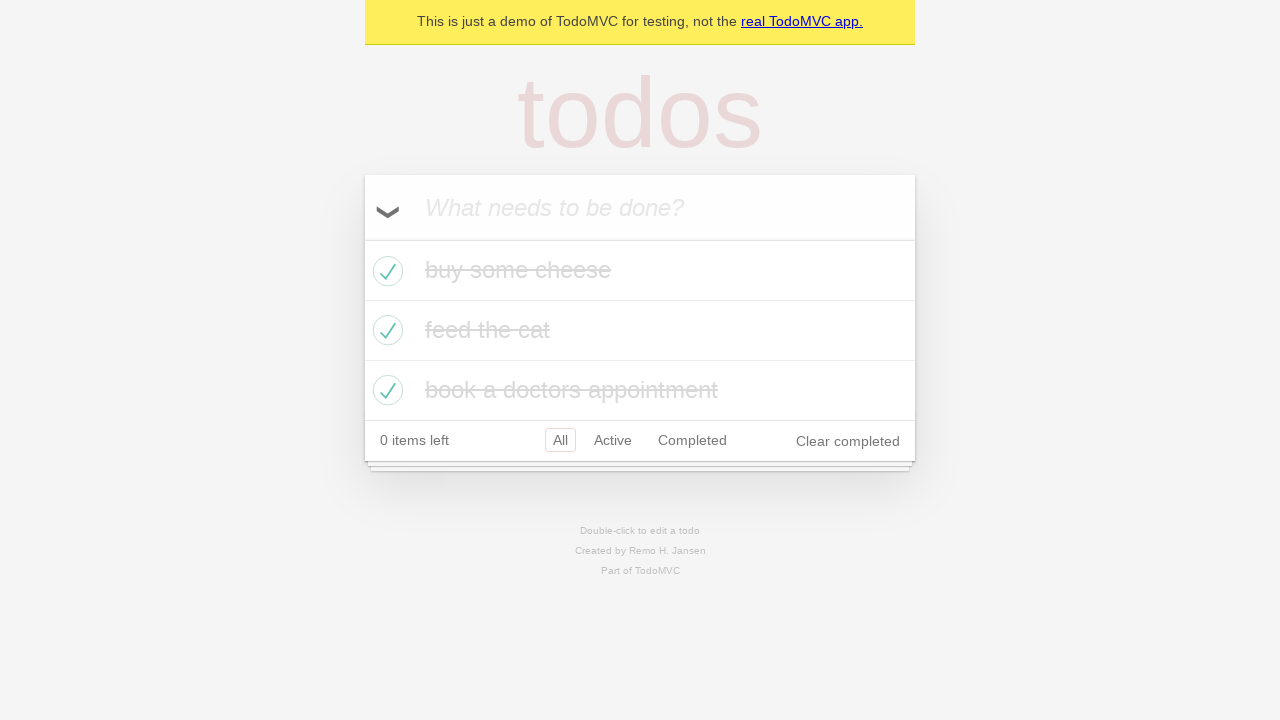